Navigates to the Course page and selects a department from a dropdown menu by value.

Starting URL: https://gravitymvctestapplication.azurewebsites.net/Course

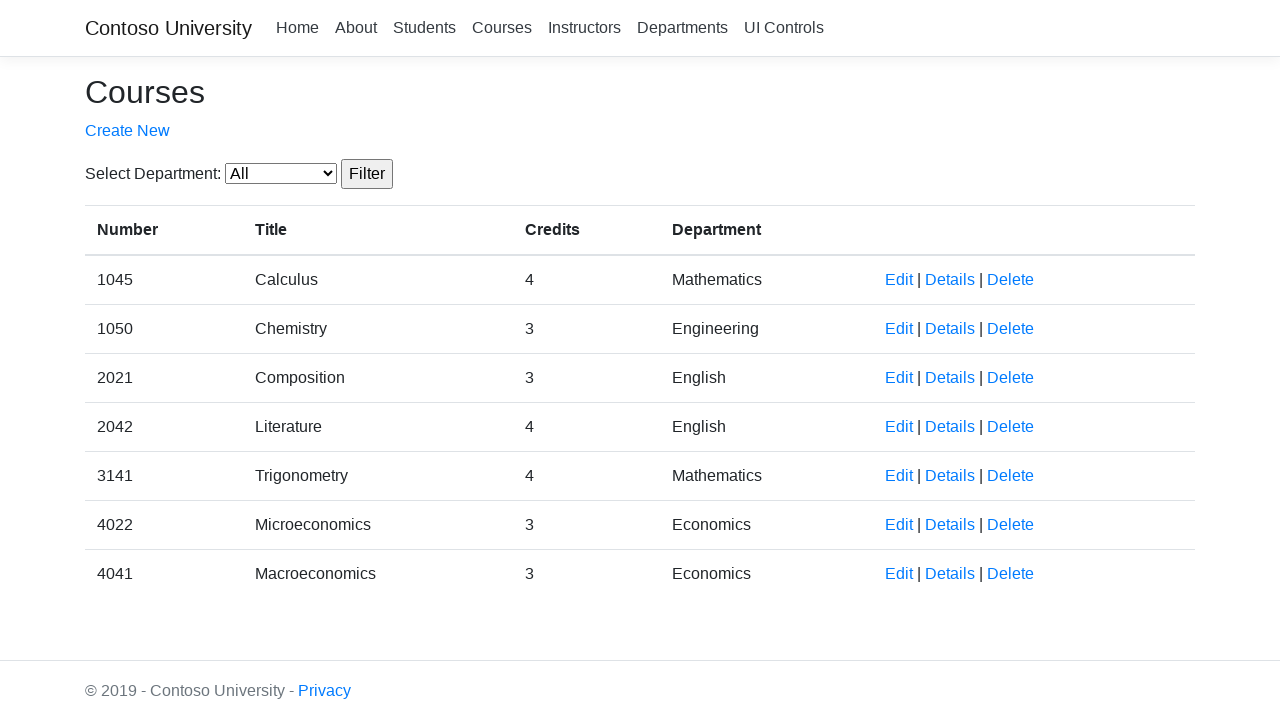

Navigated to Course page
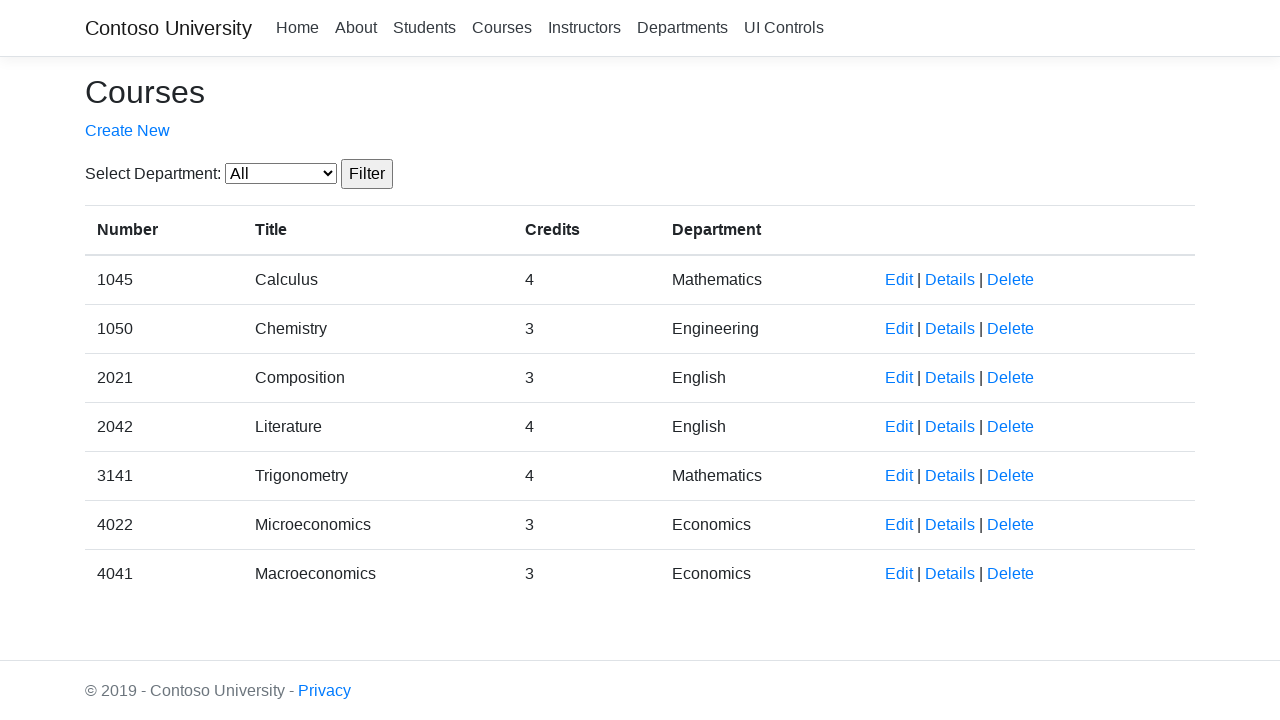

Selected department with value '4' from dropdown menu on #SelectedDepartment
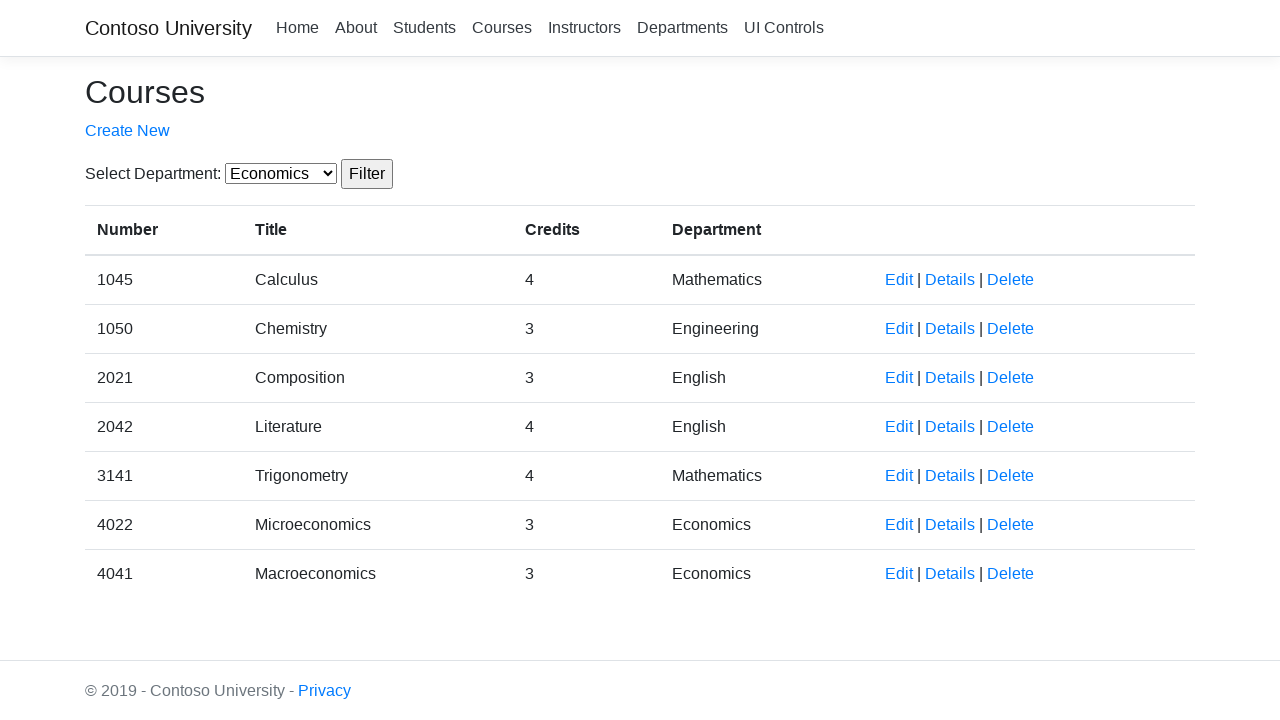

Waited for network idle after department selection
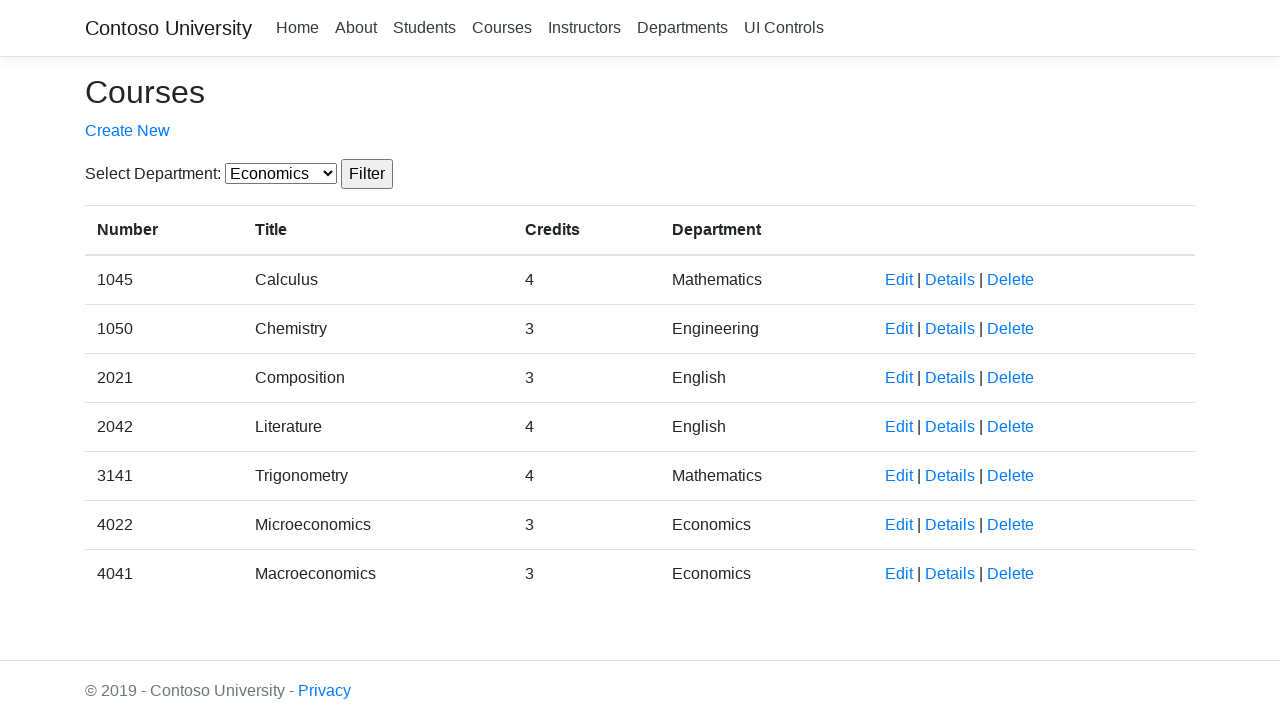

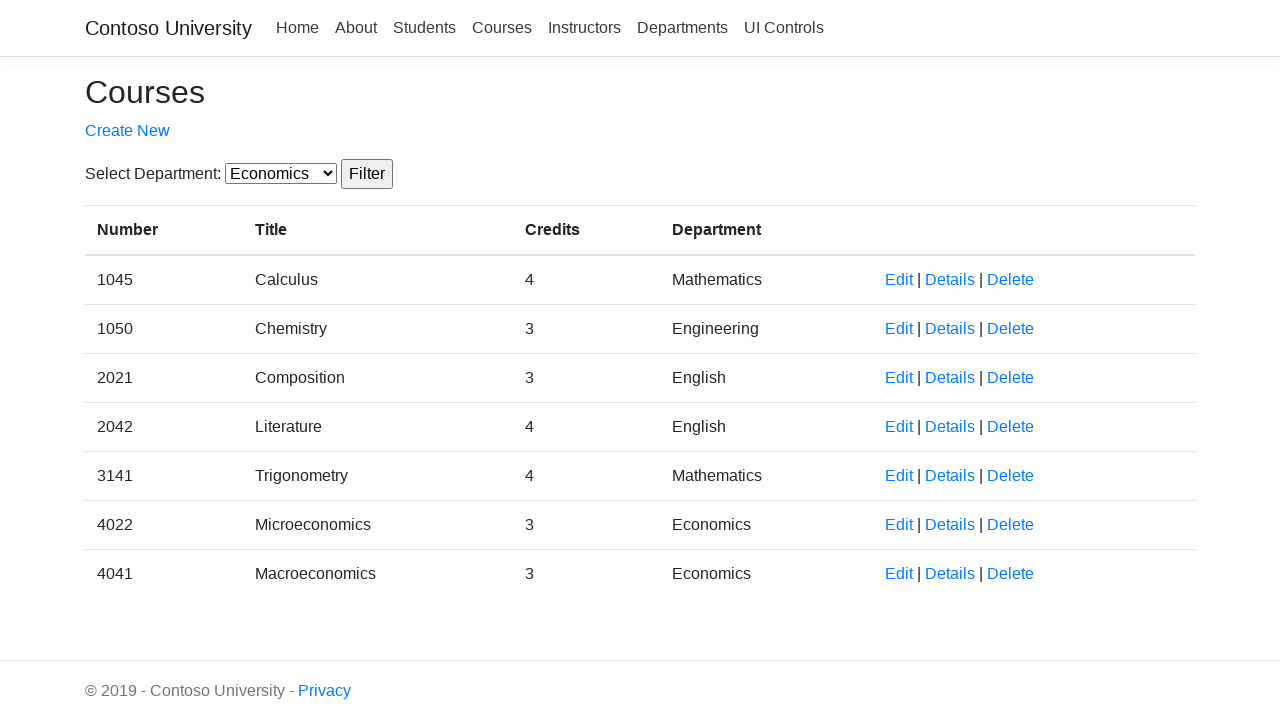